Simple browser automation test that navigates to Atlassian's Jira software page and verifies it loads successfully.

Starting URL: https://www.atlassian.com/software/jira

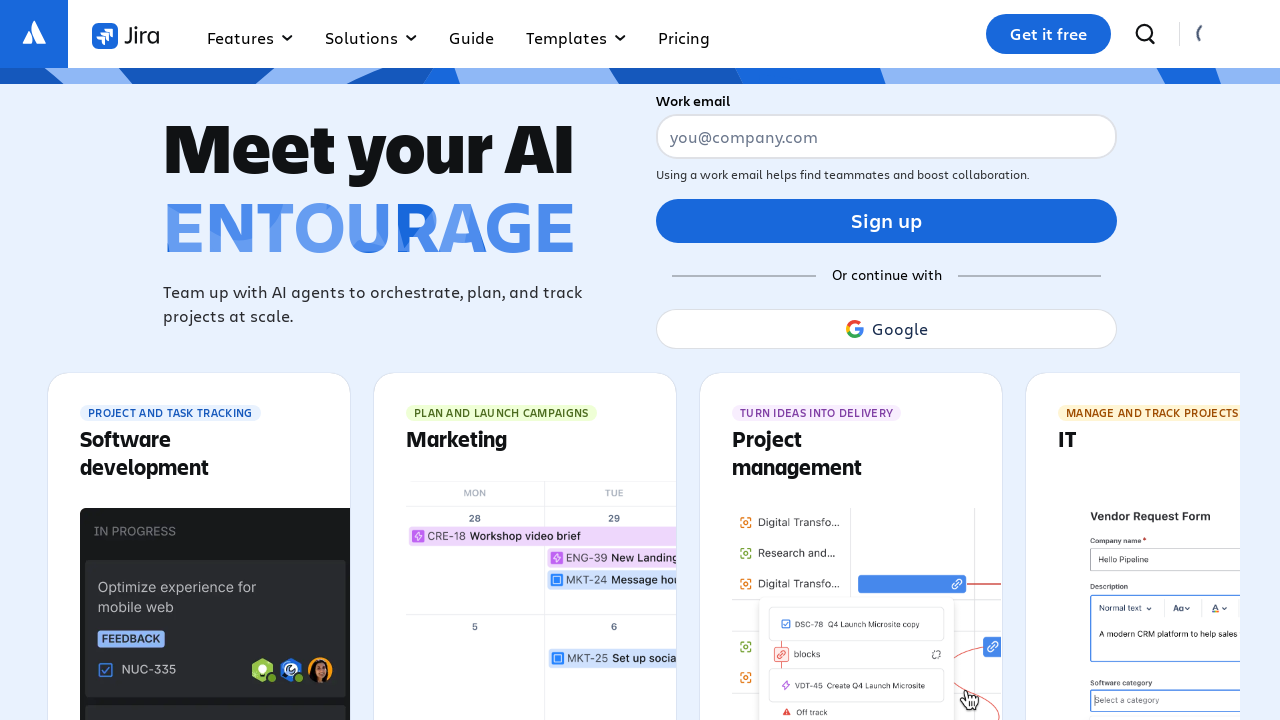

Waited for page DOM to be fully loaded
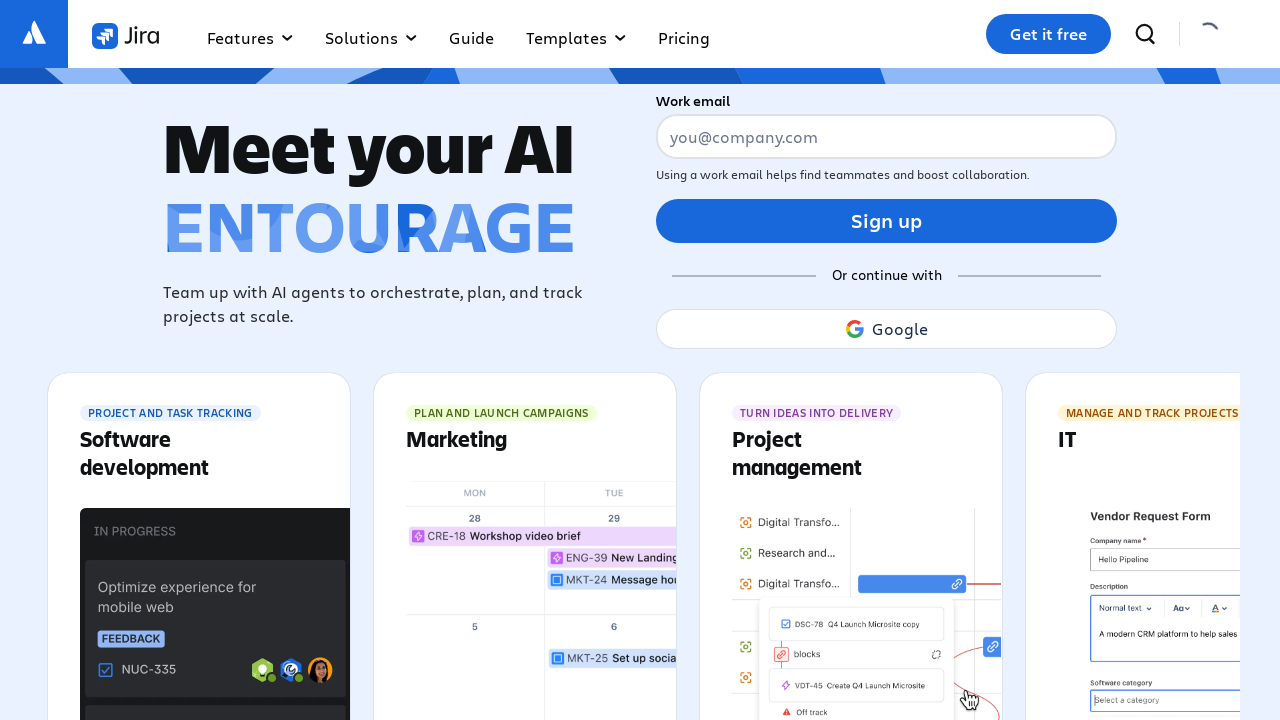

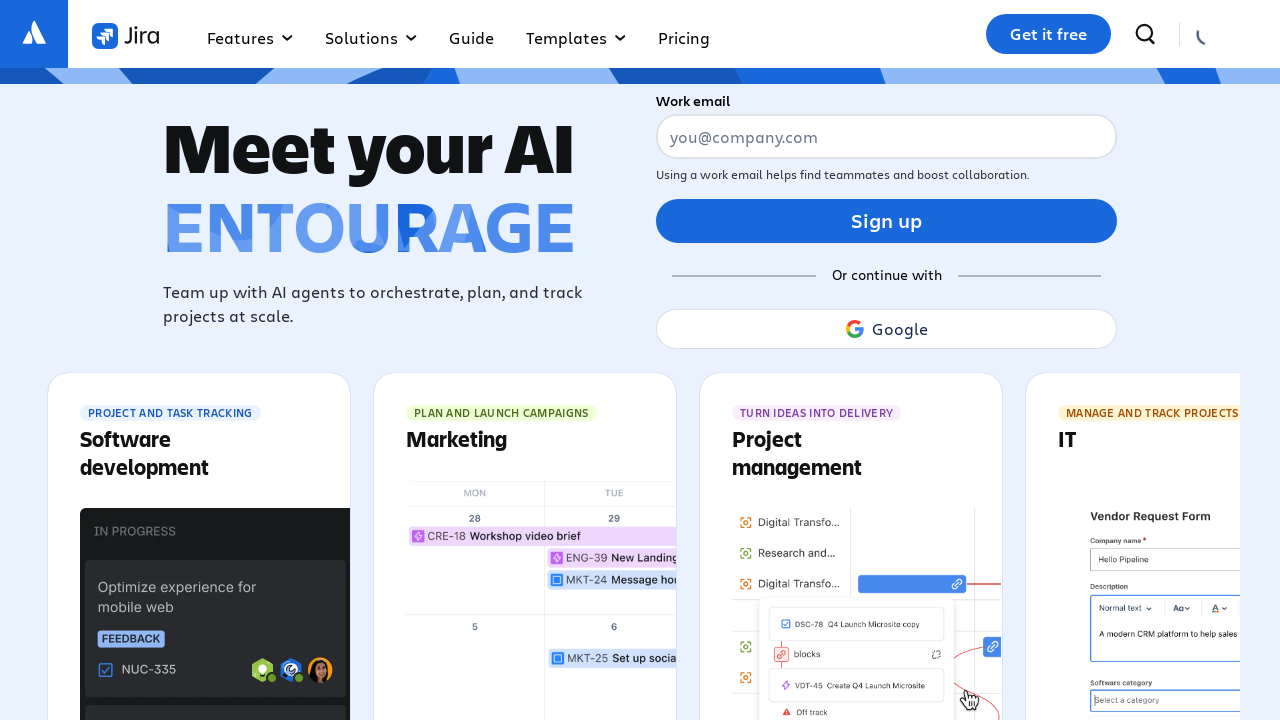